Tests dropdown functionality by selecting options using different methods (by index, value, and visible text) and verifying the dropdown contains expected number of options

Starting URL: https://the-internet.herokuapp.com/dropdown

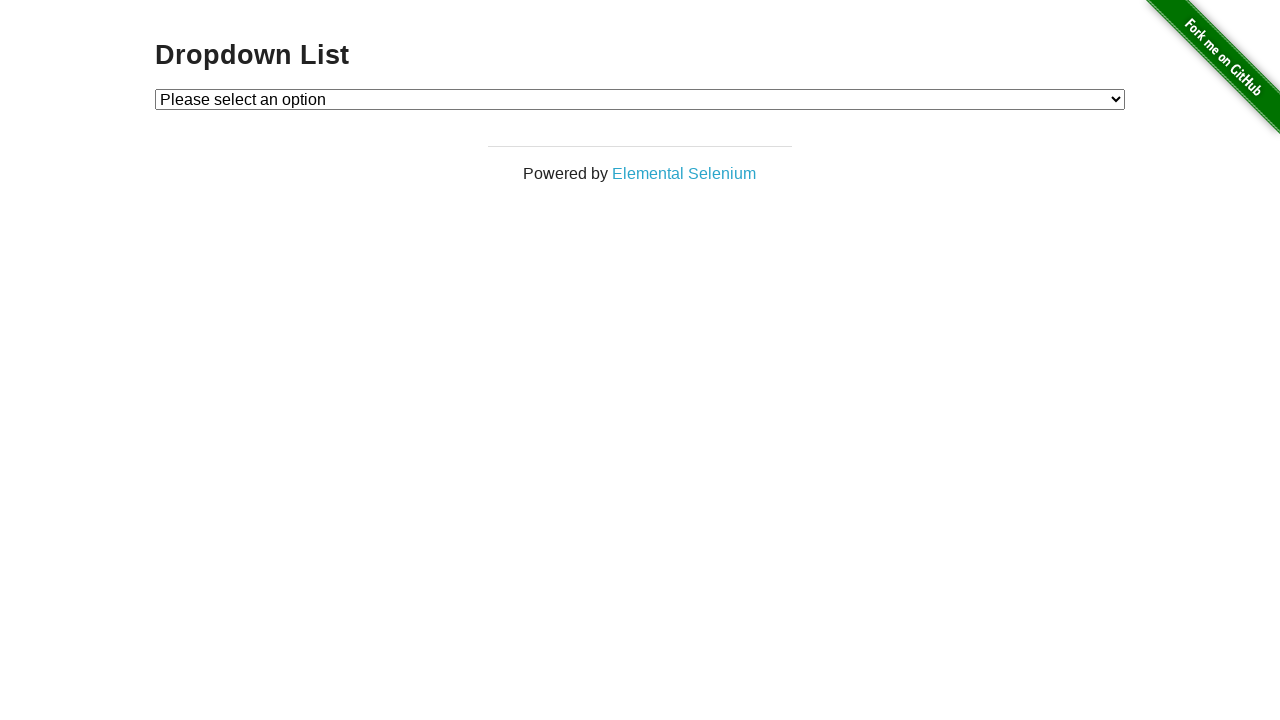

Located dropdown element with id 'dropdown'
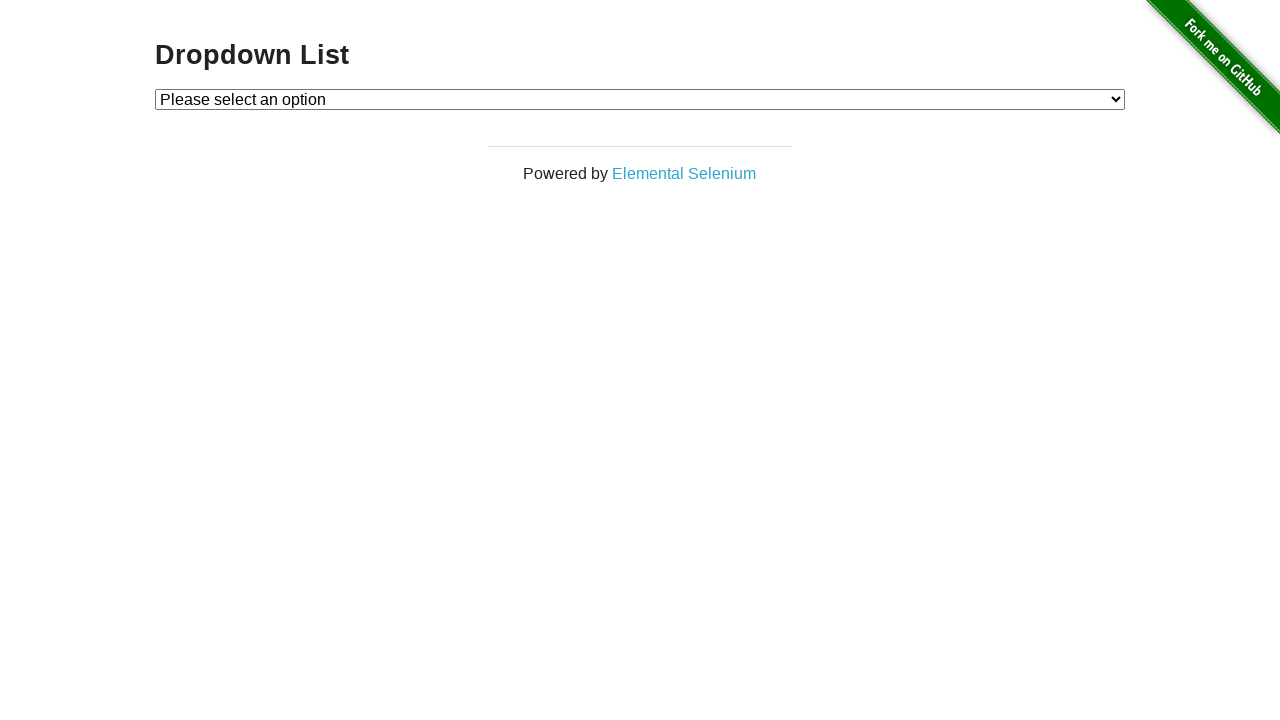

Selected dropdown option at index 1 on select#dropdown
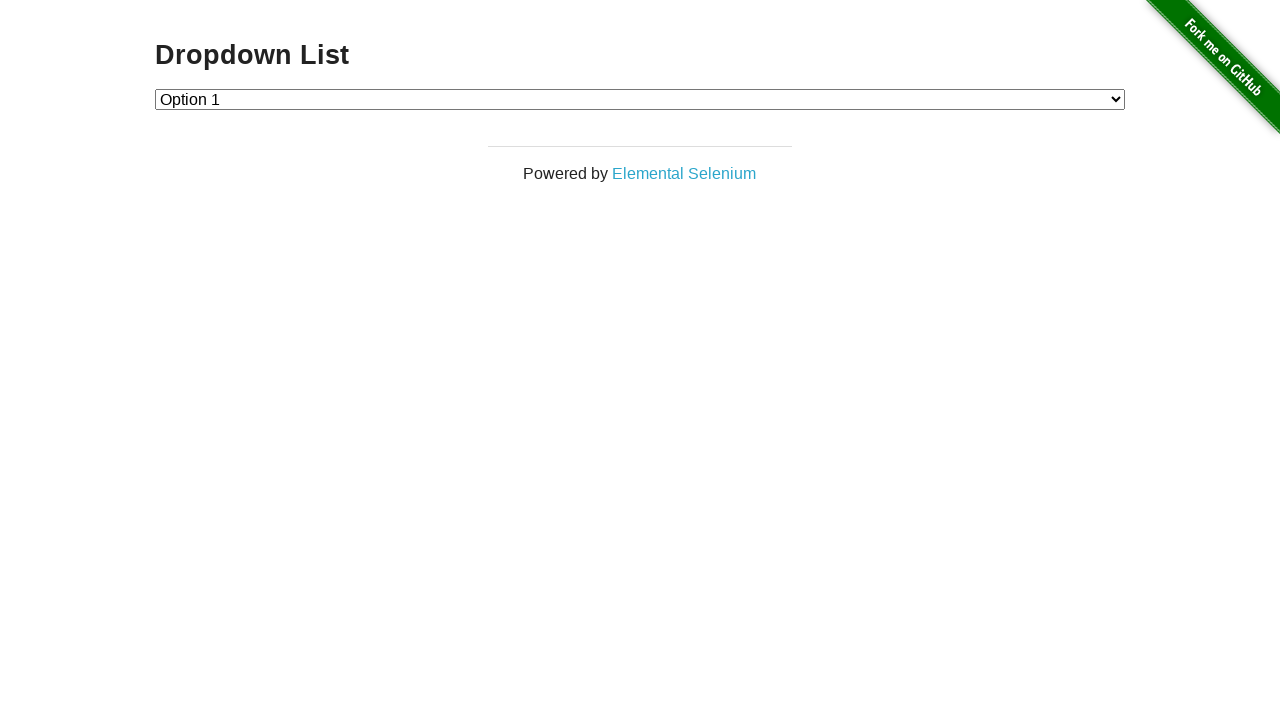

Selected dropdown option with value '2' on select#dropdown
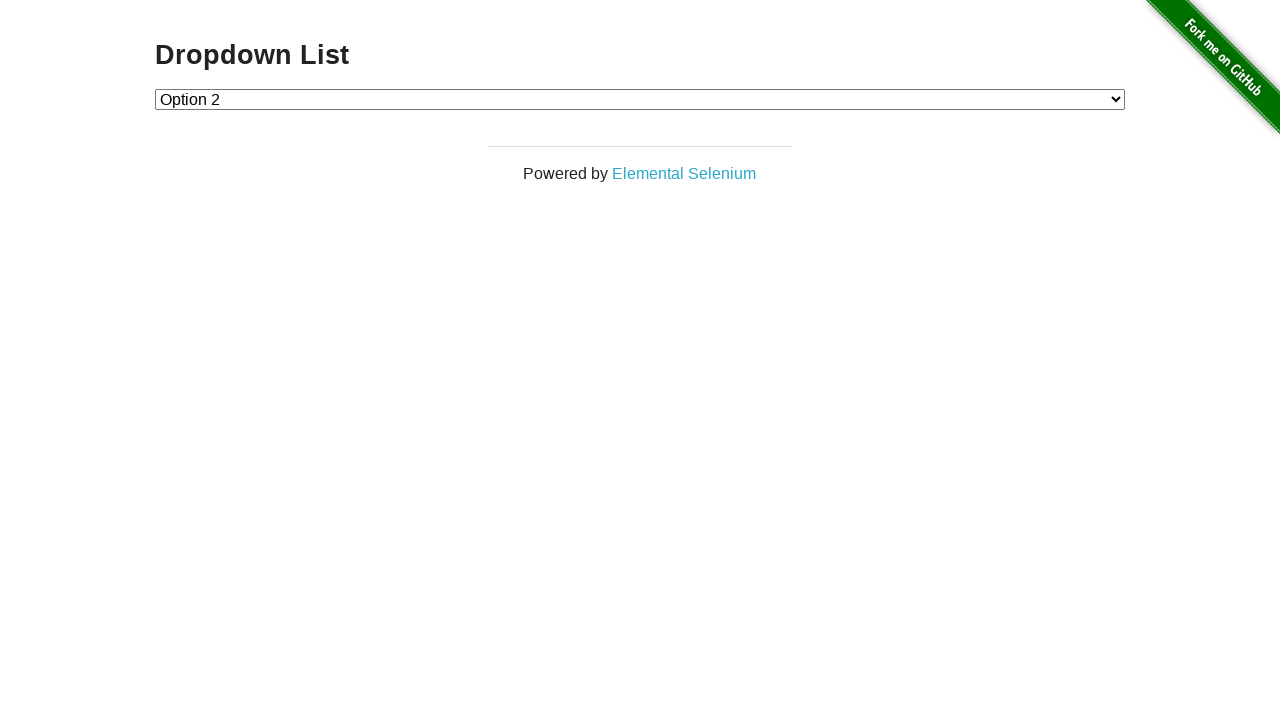

Selected dropdown option with label 'Option 1' on select#dropdown
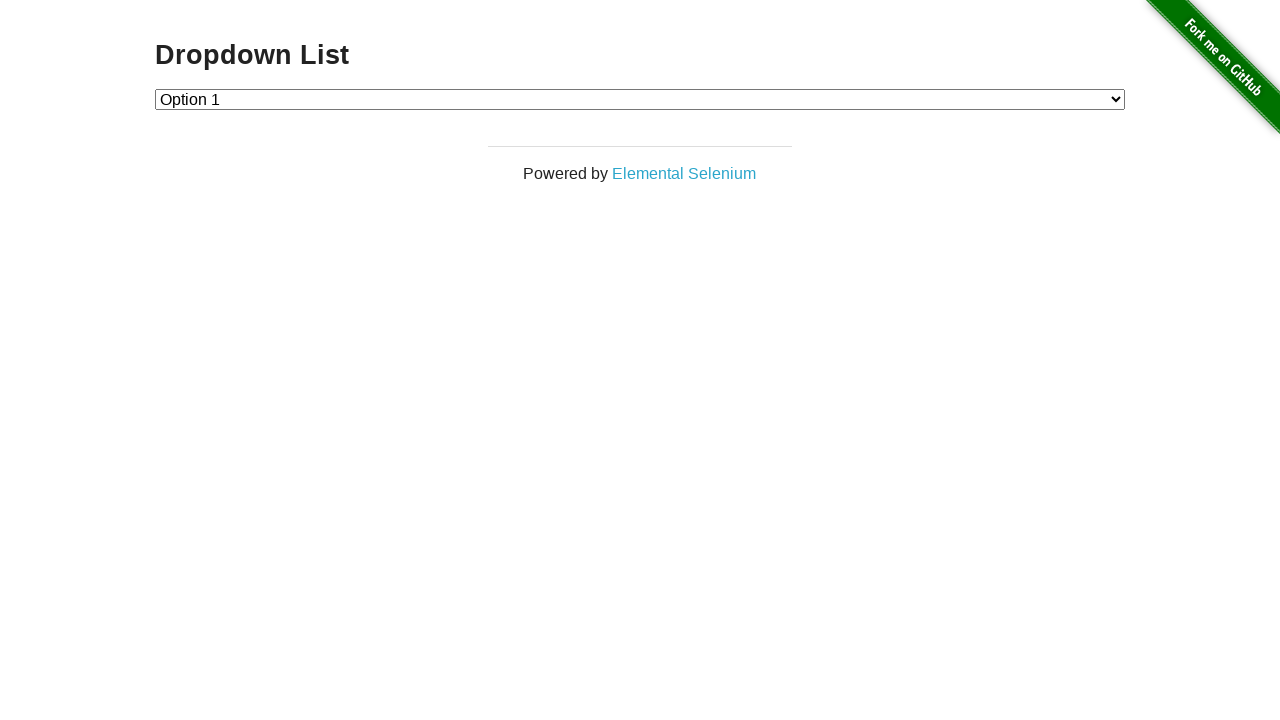

Retrieved all dropdown options
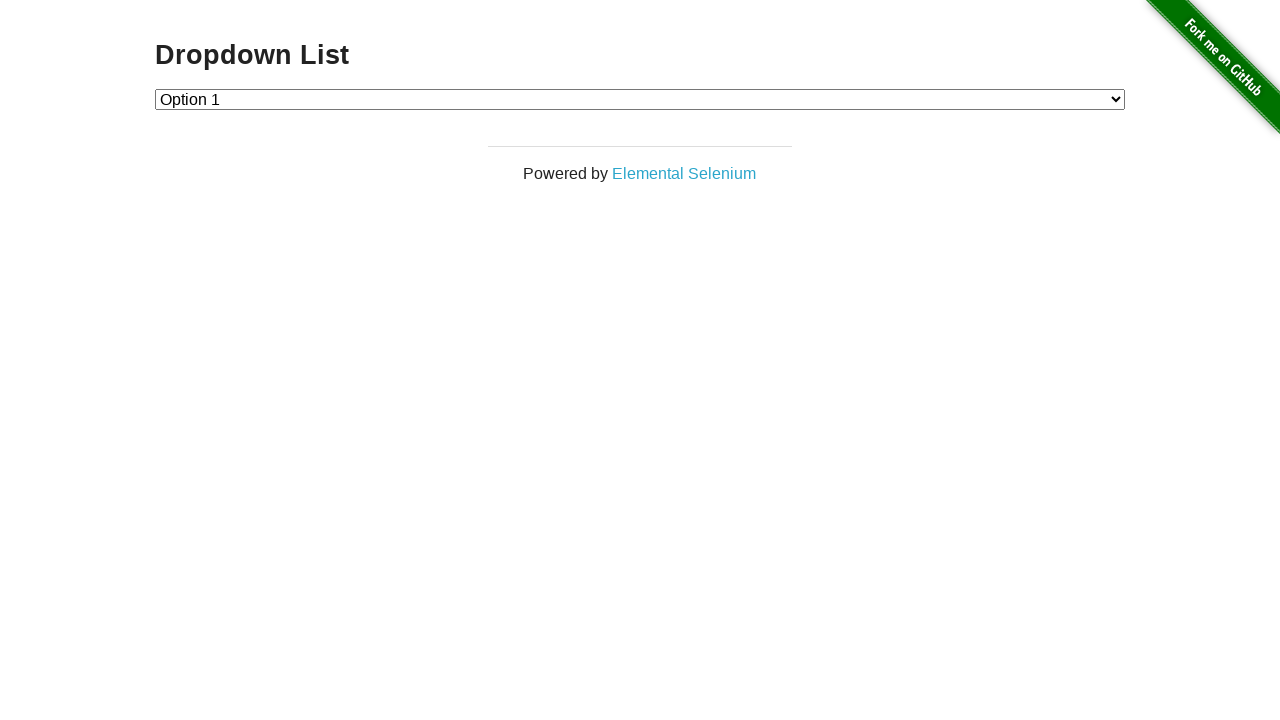

Counted 3 total options in dropdown
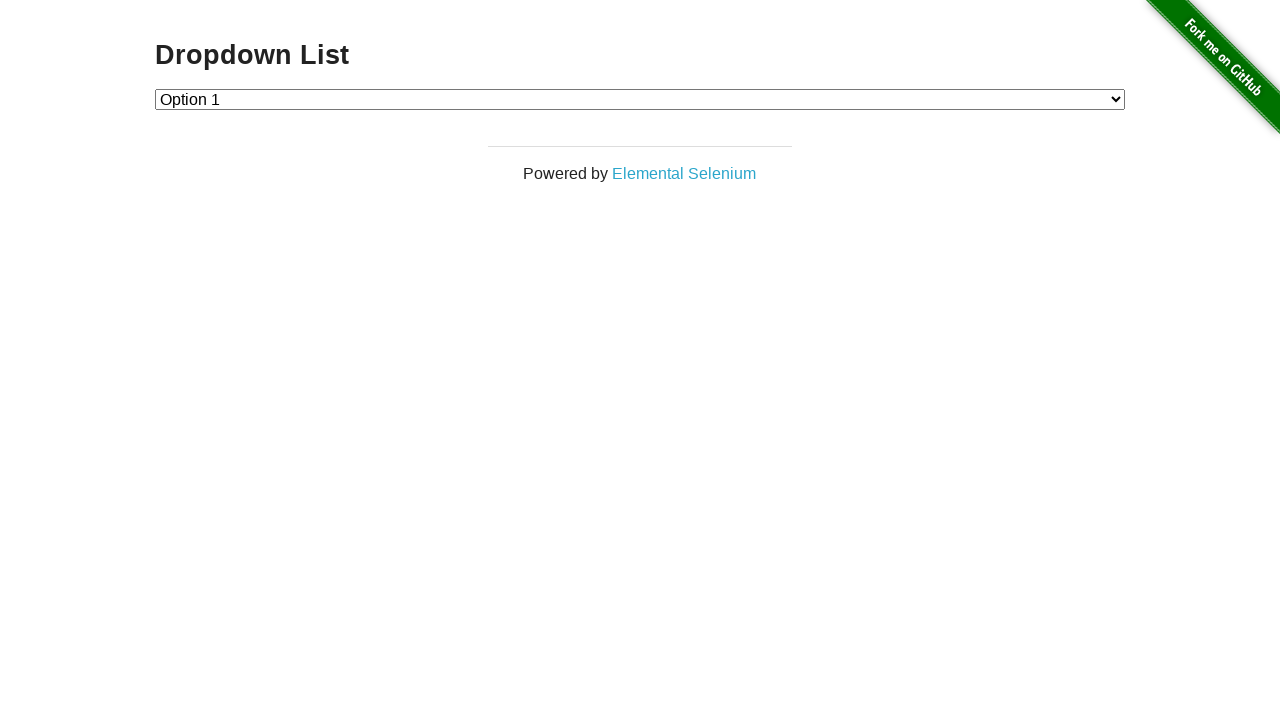

Dropdown option count mismatch: expected 4, got 3
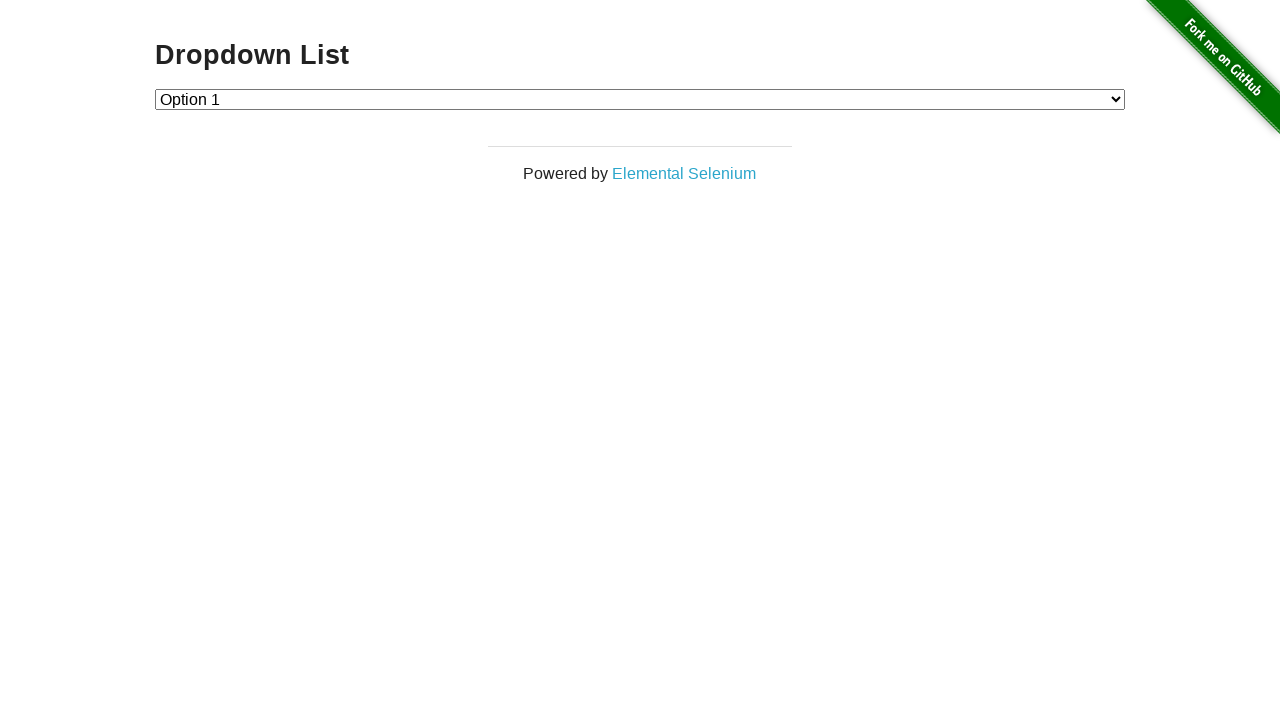

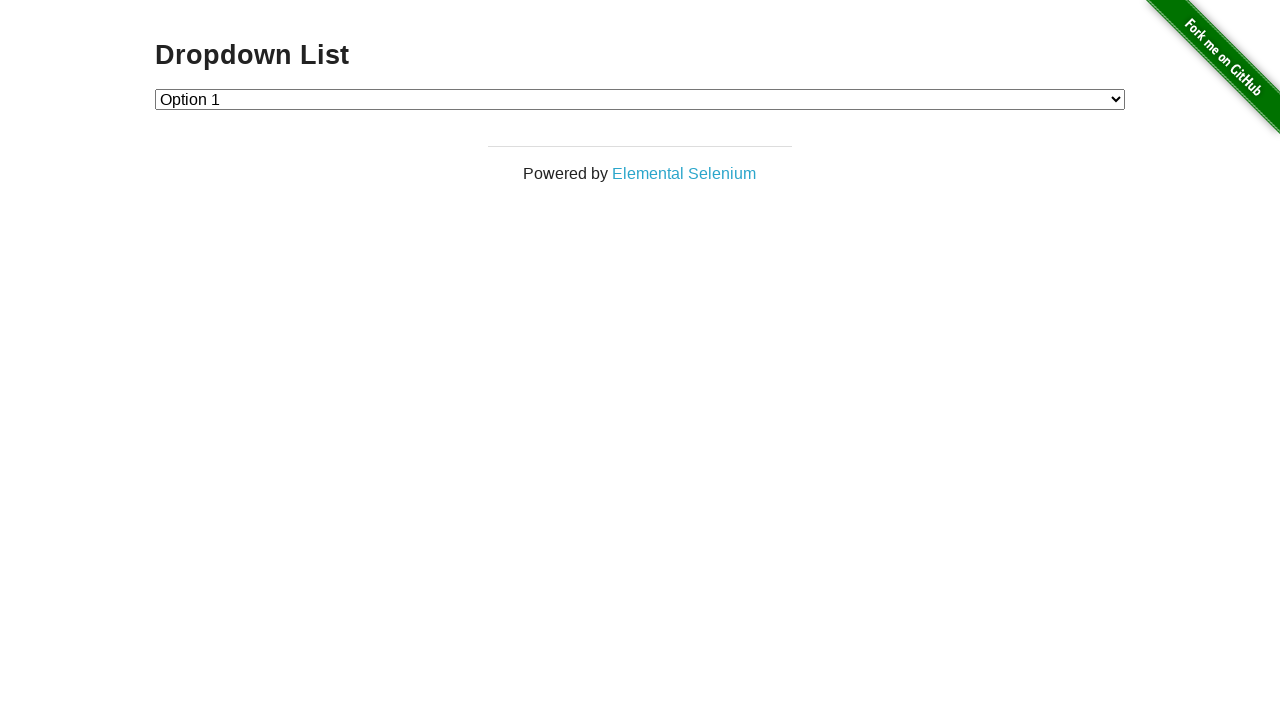